Tests dynamic loading functionality by clicking a Start button and waiting for a hidden element to become visible, then verifying the loaded content is displayed

Starting URL: https://the-internet.herokuapp.com/dynamic_loading/1

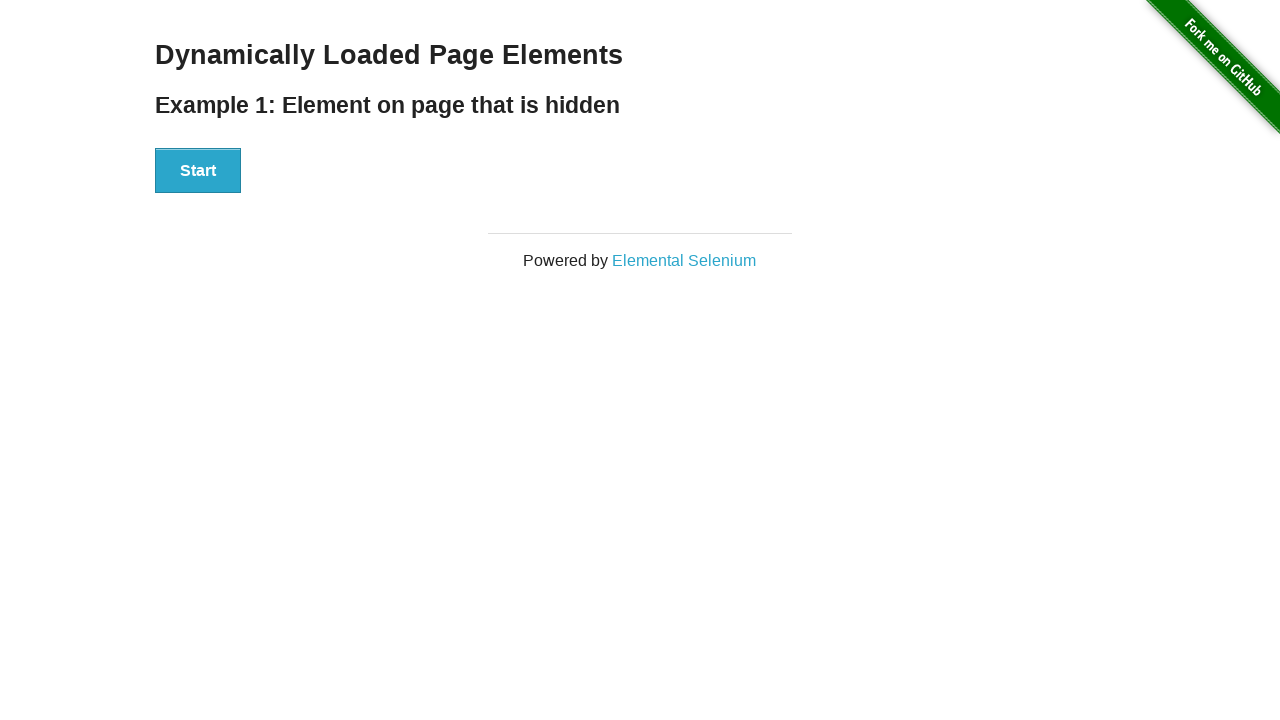

Clicked the Start button to trigger dynamic loading at (198, 171) on #start button
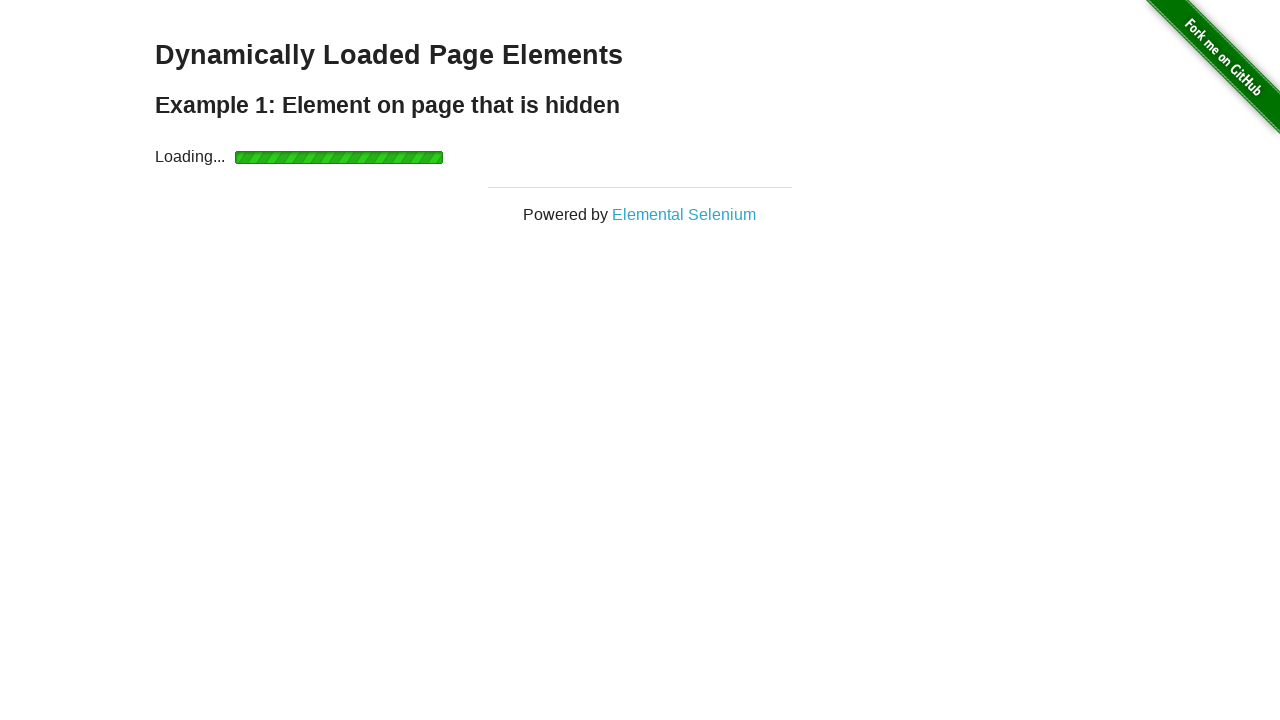

Waited for dynamically loaded content to become visible
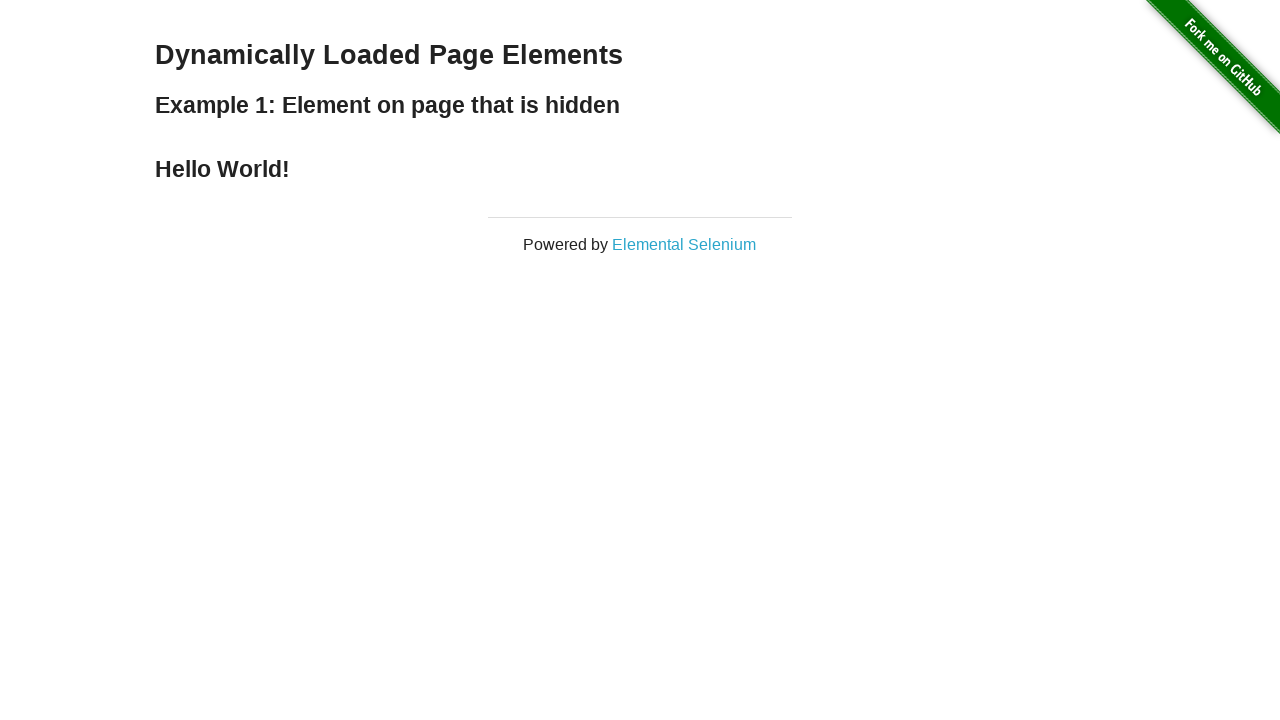

Retrieved loaded content text: 'Hello World!'
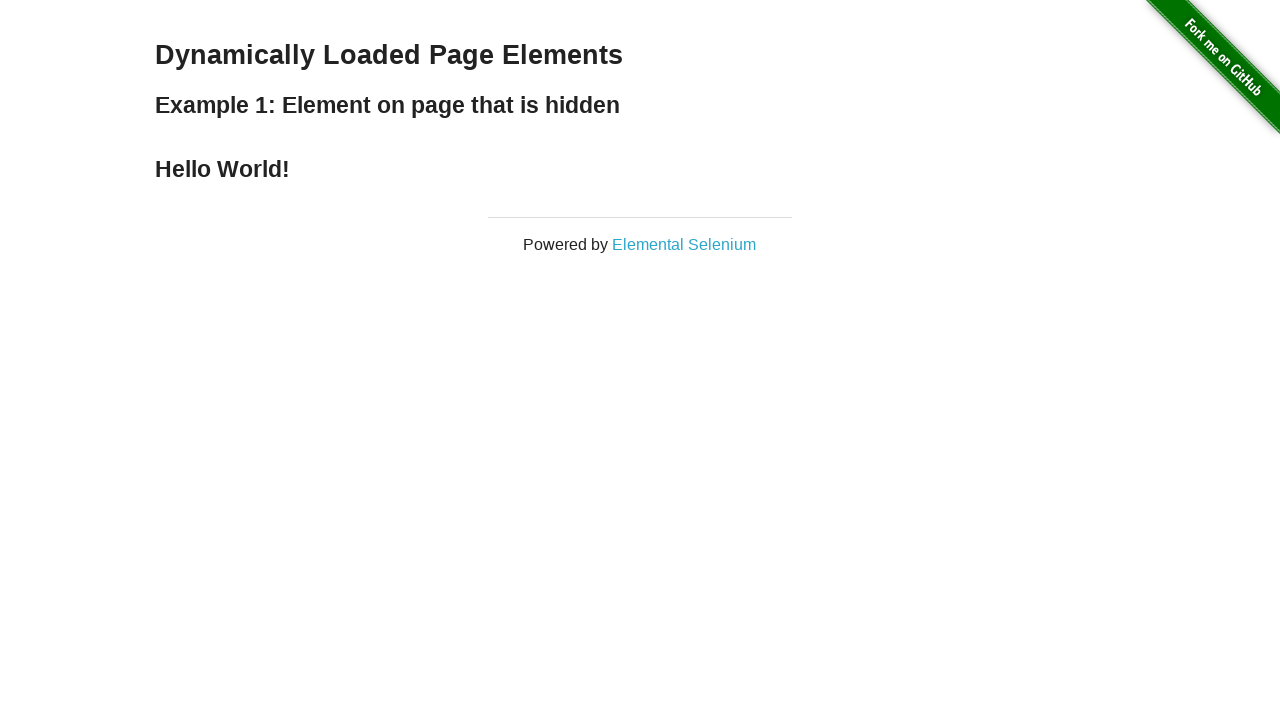

Printed the loaded content text
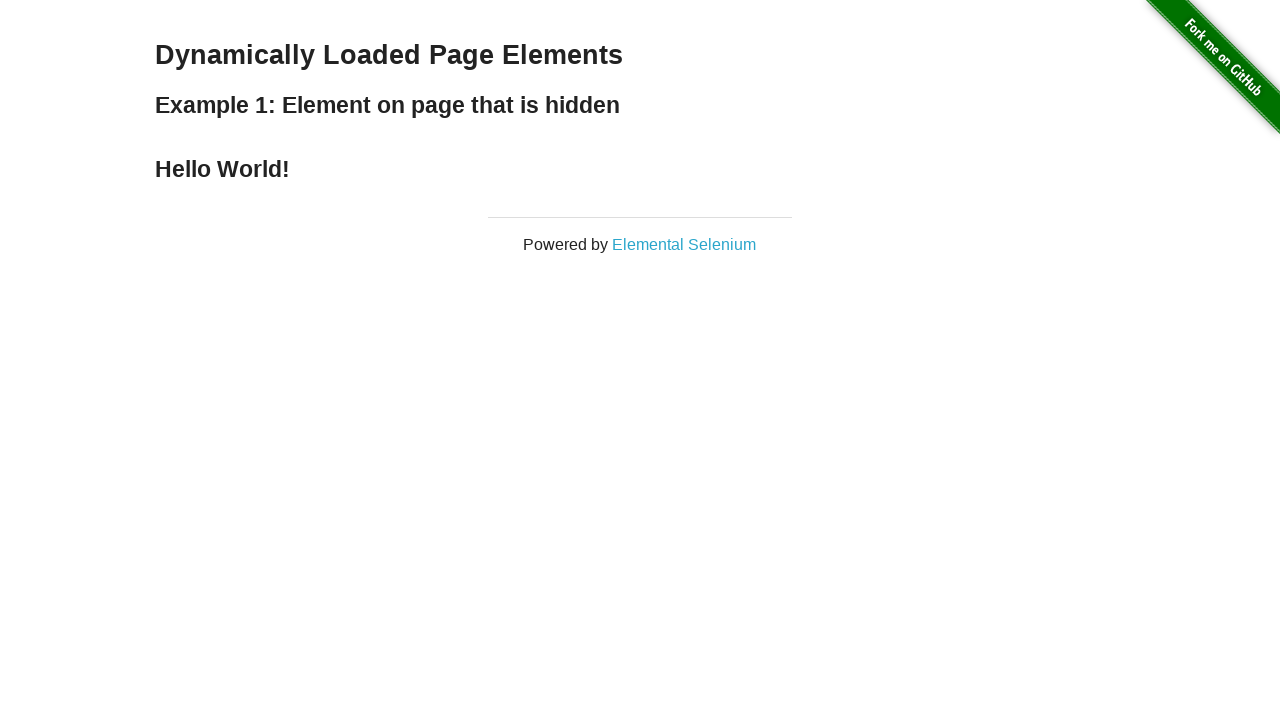

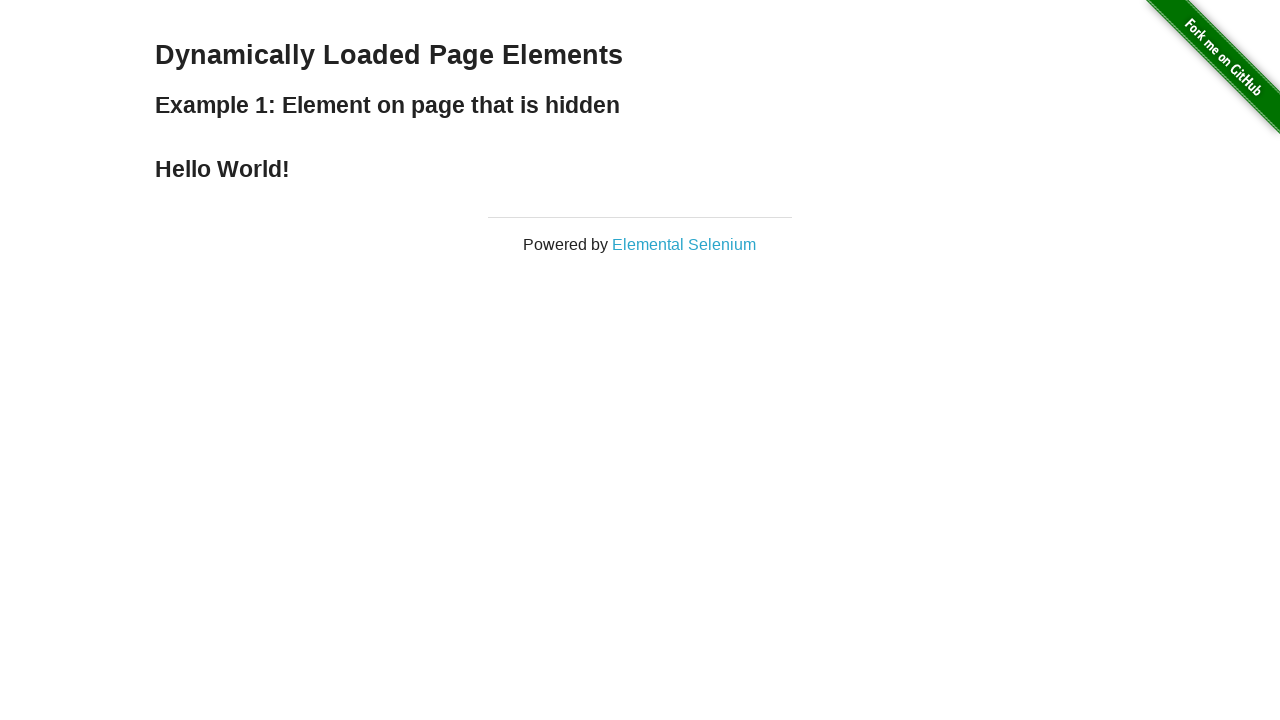